Tests the cancel button functionality by filling form fields and clicking cancel to verify fields are cleared

Starting URL: https://n23dcpt047.github.io/NhapMonCongNghePhanMem

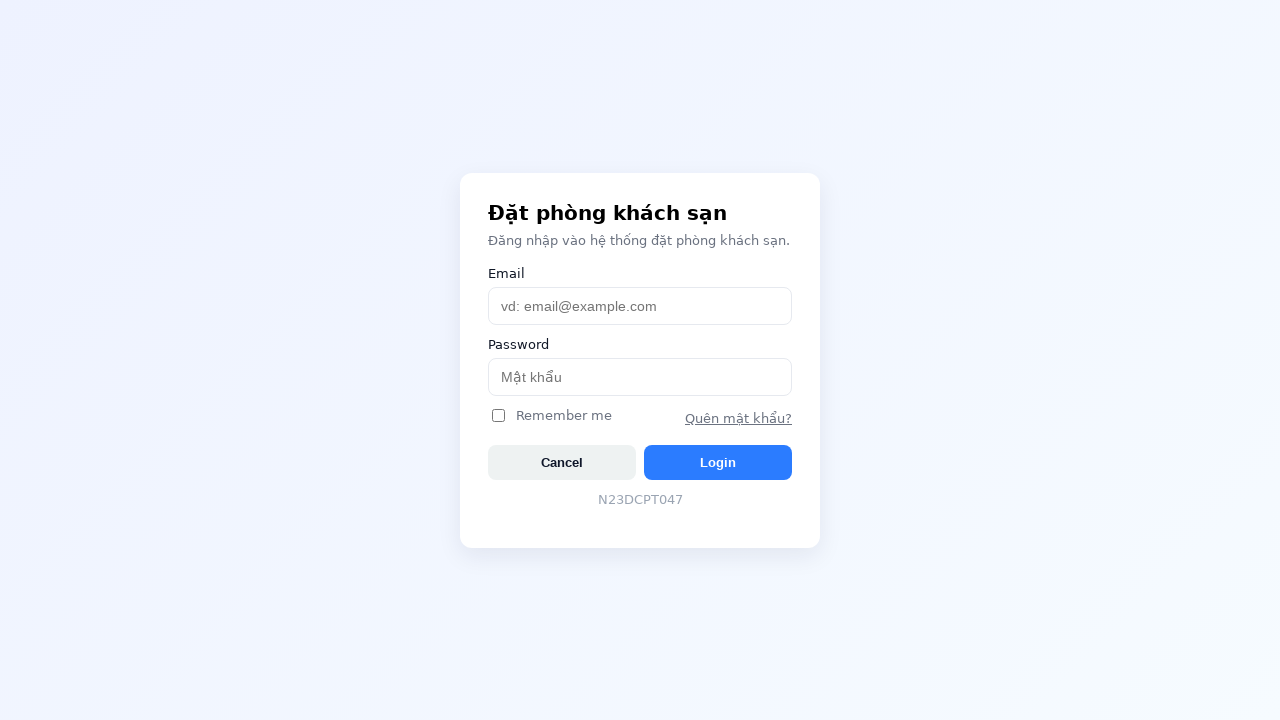

Filled username field with 'admin@example.com' on #username
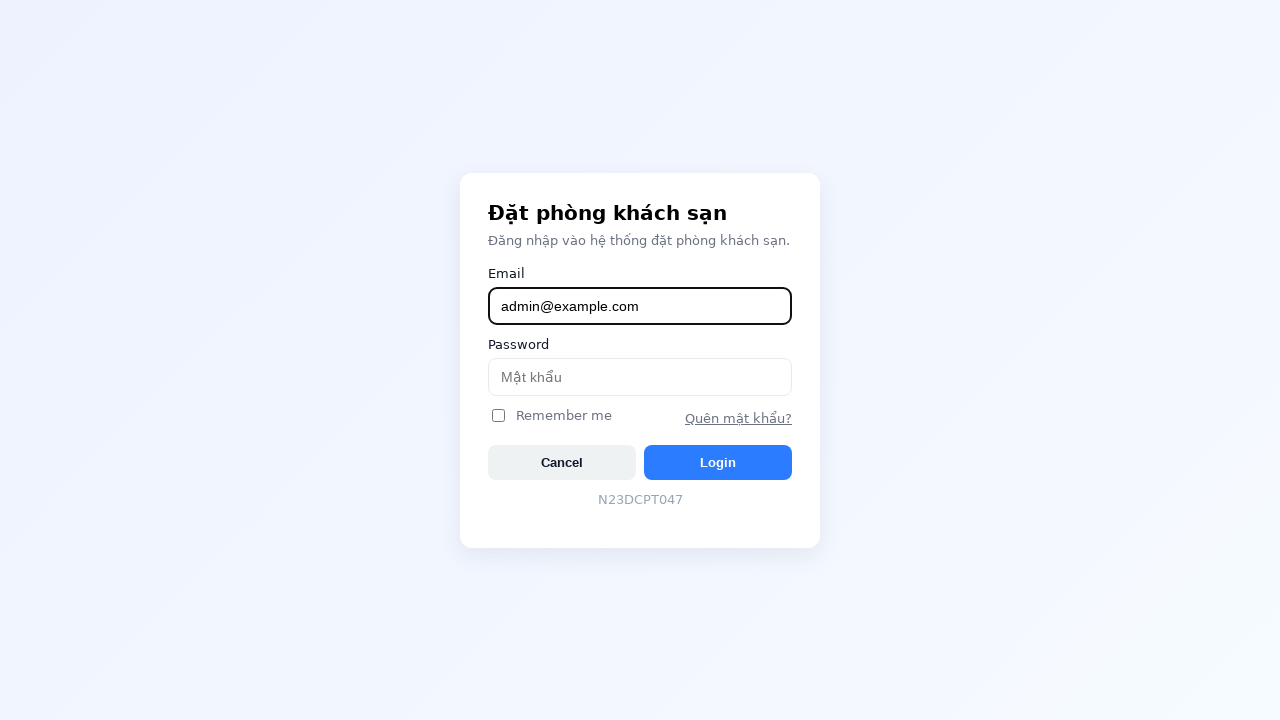

Filled password field with '123456' on #password
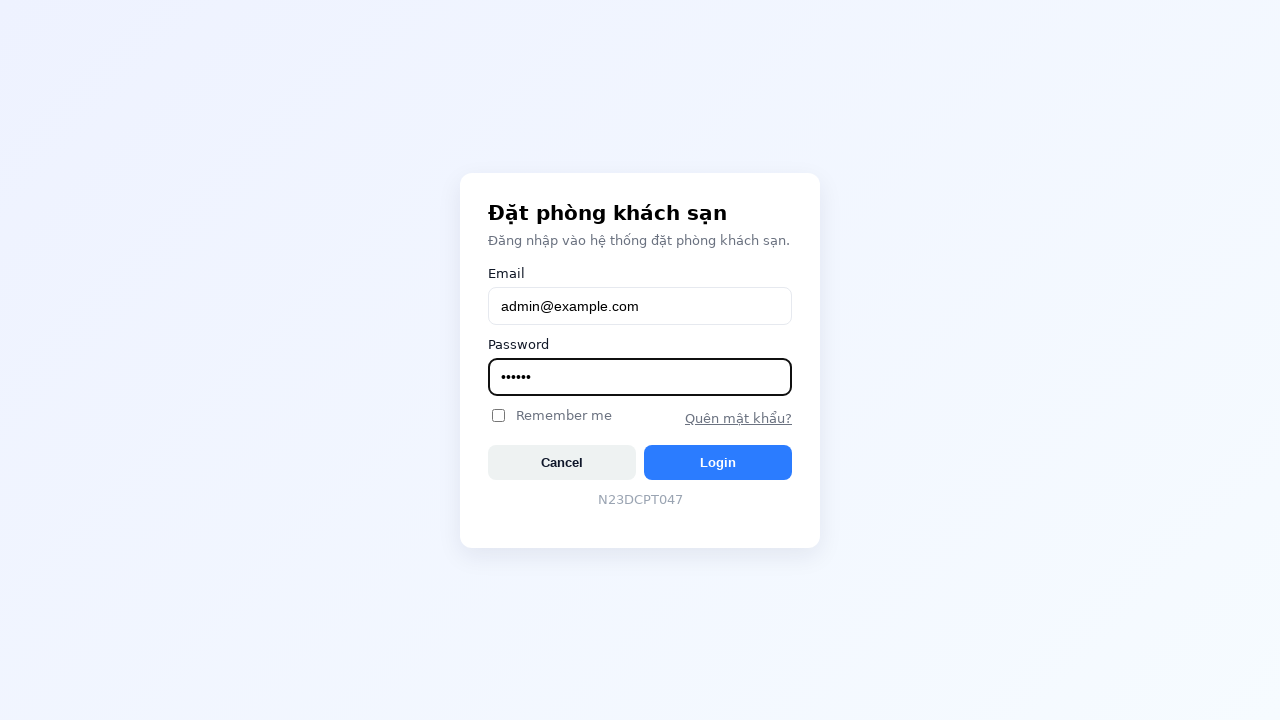

Clicked cancel button to clear form fields at (562, 462) on #btnCancel
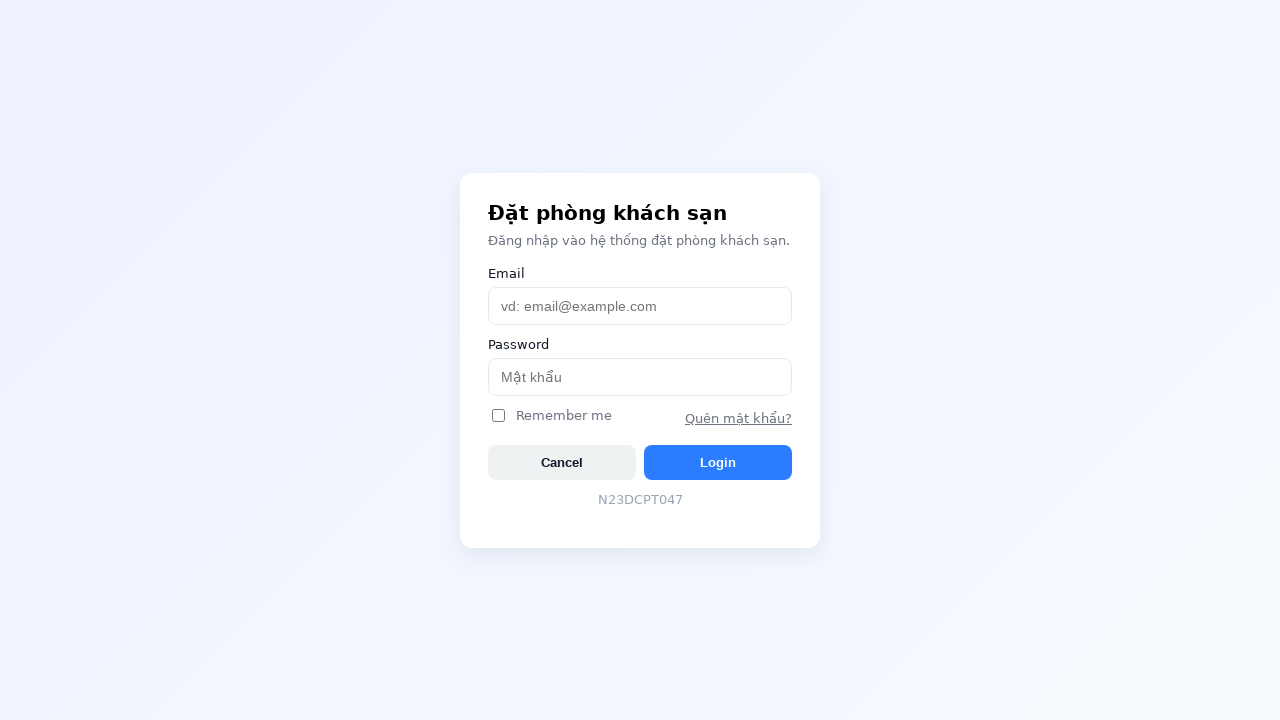

Waited 500ms for form fields to clear
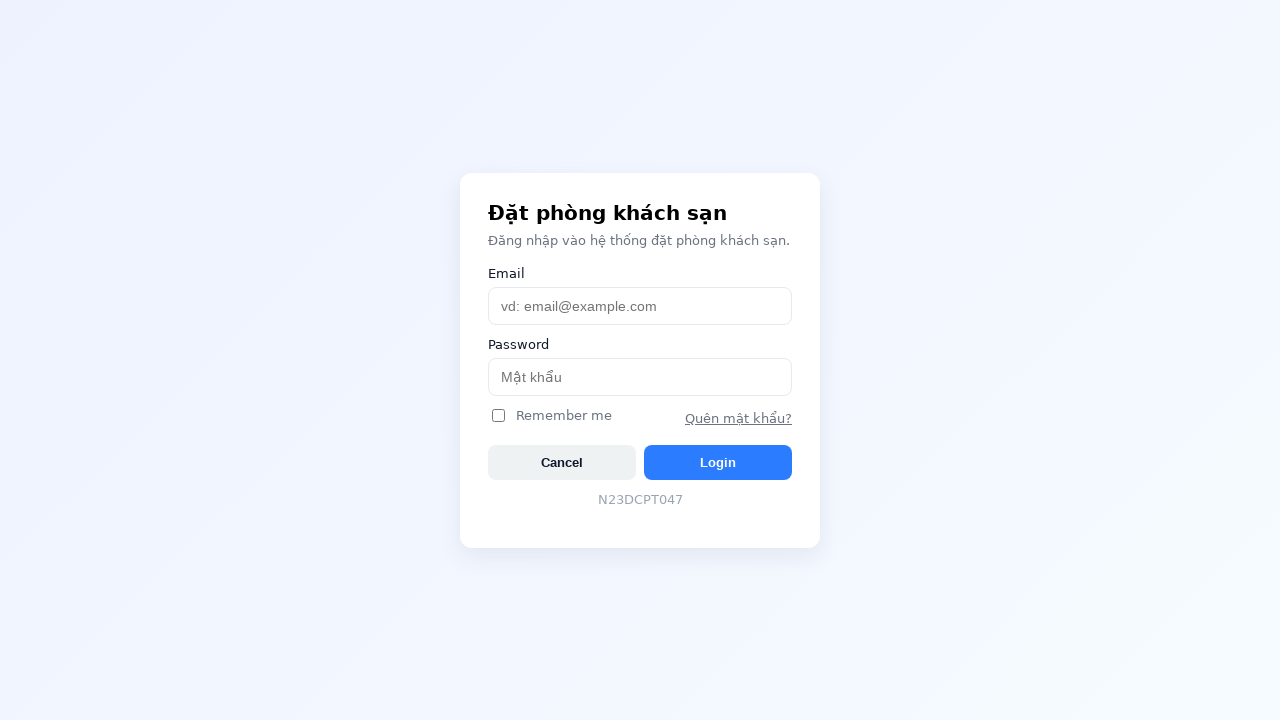

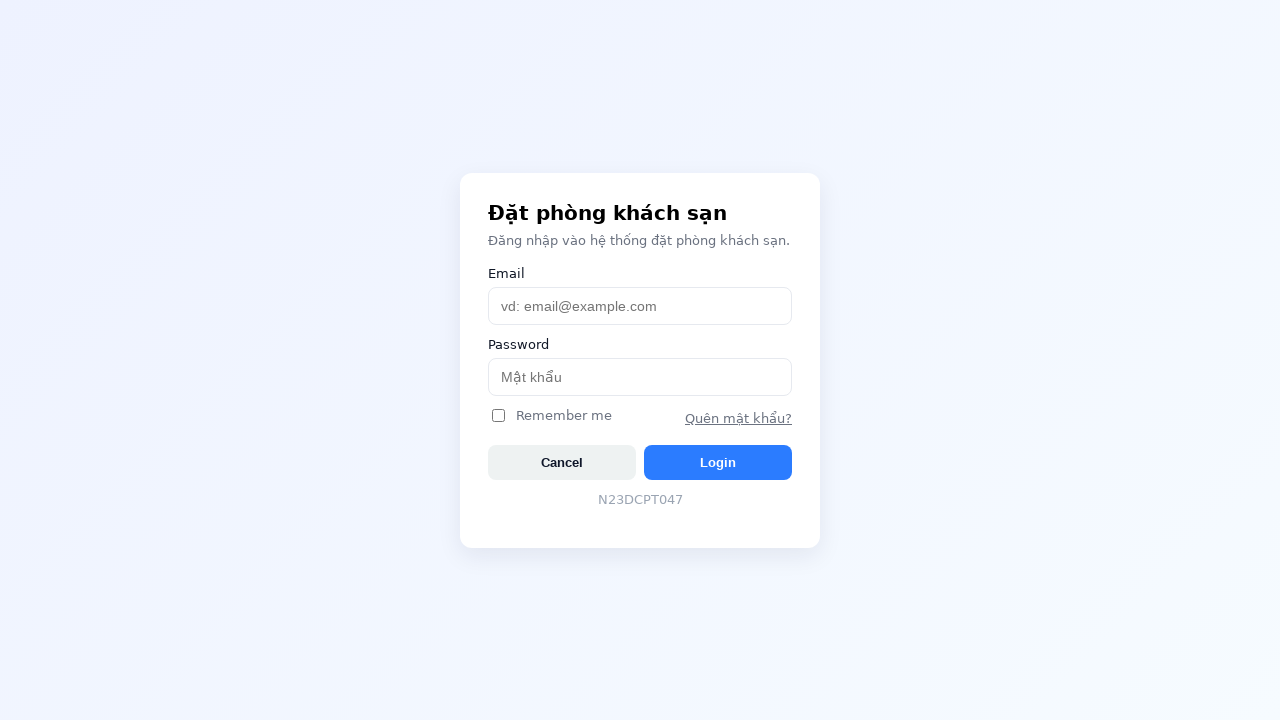